Tests file upload functionality by creating a temporary file and uploading it through the file input, verifying the file is accepted.

Starting URL: https://cac-tat.s3.eu-central-1.amazonaws.com/index.html

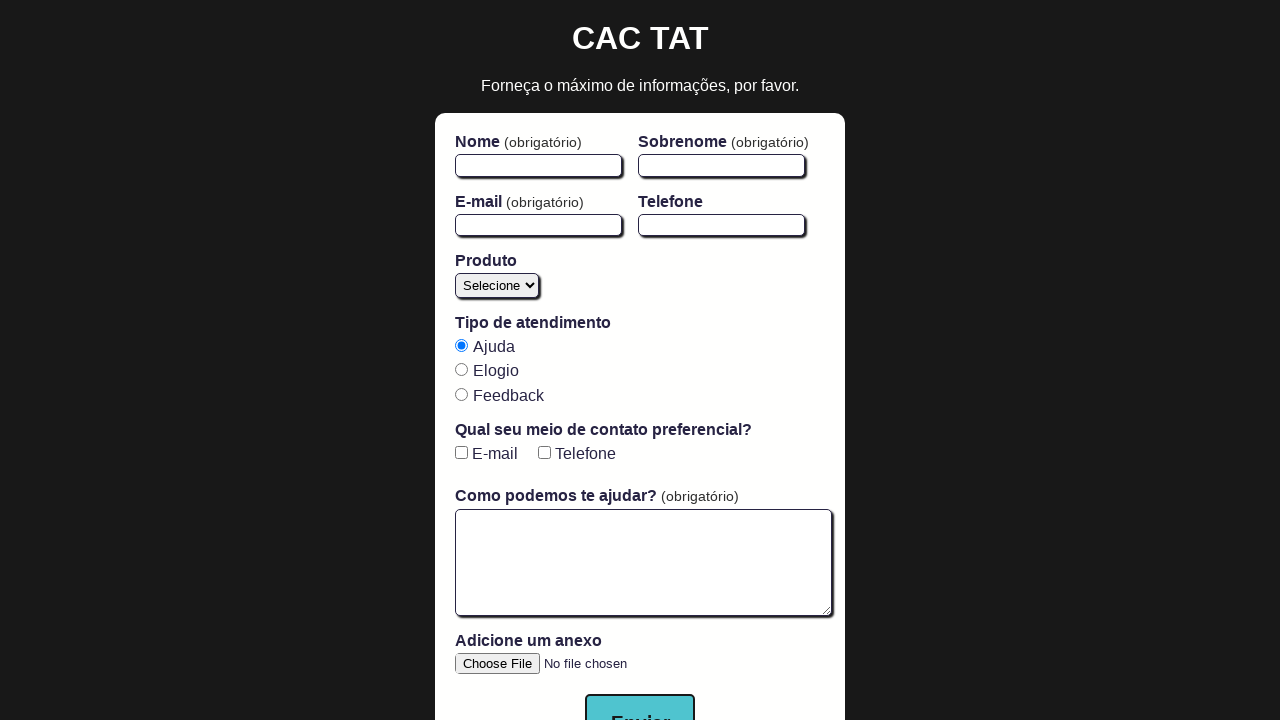

Checked if file input element exists on the page
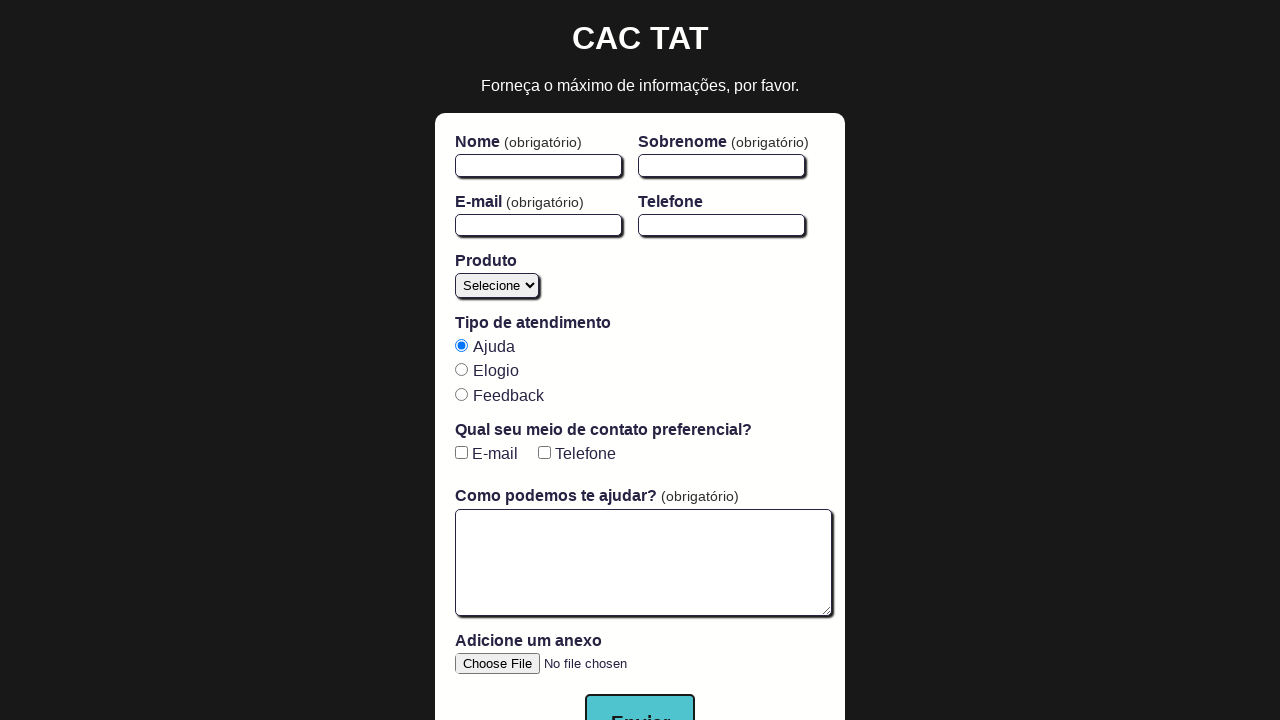

Created temporary test file with content 'arquivo de teste'
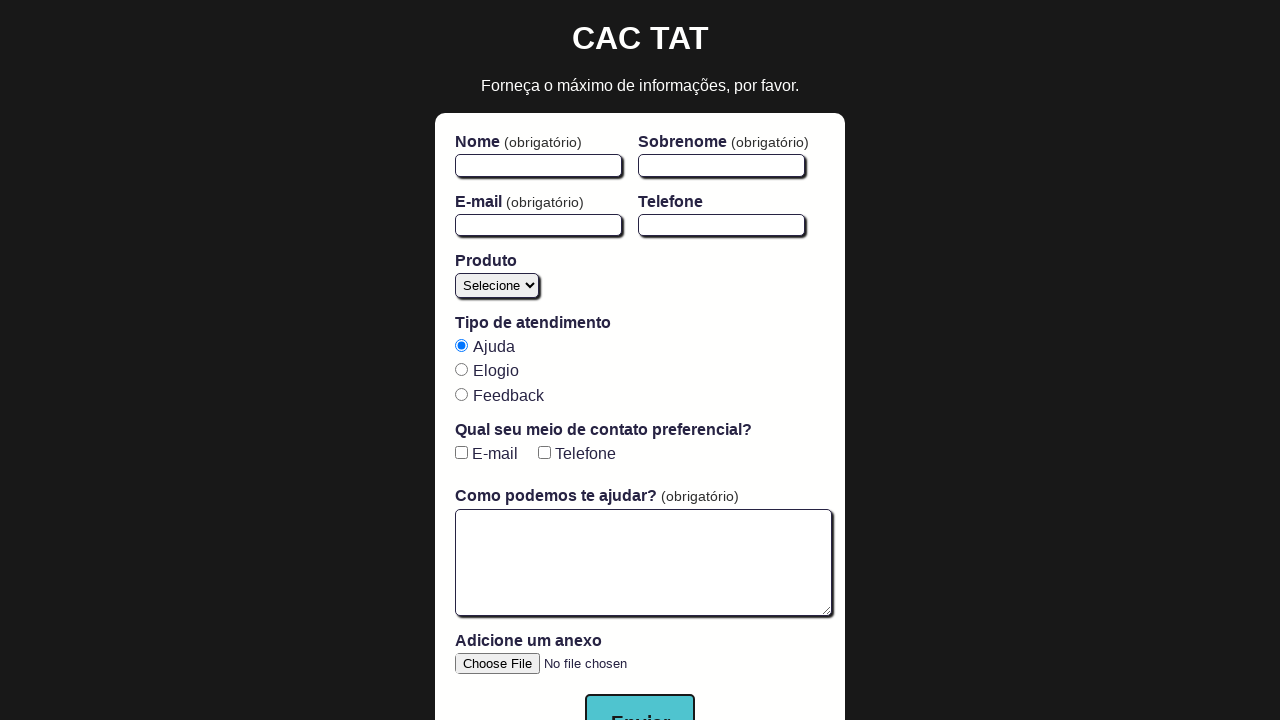

Located file input with id '#file-upload'
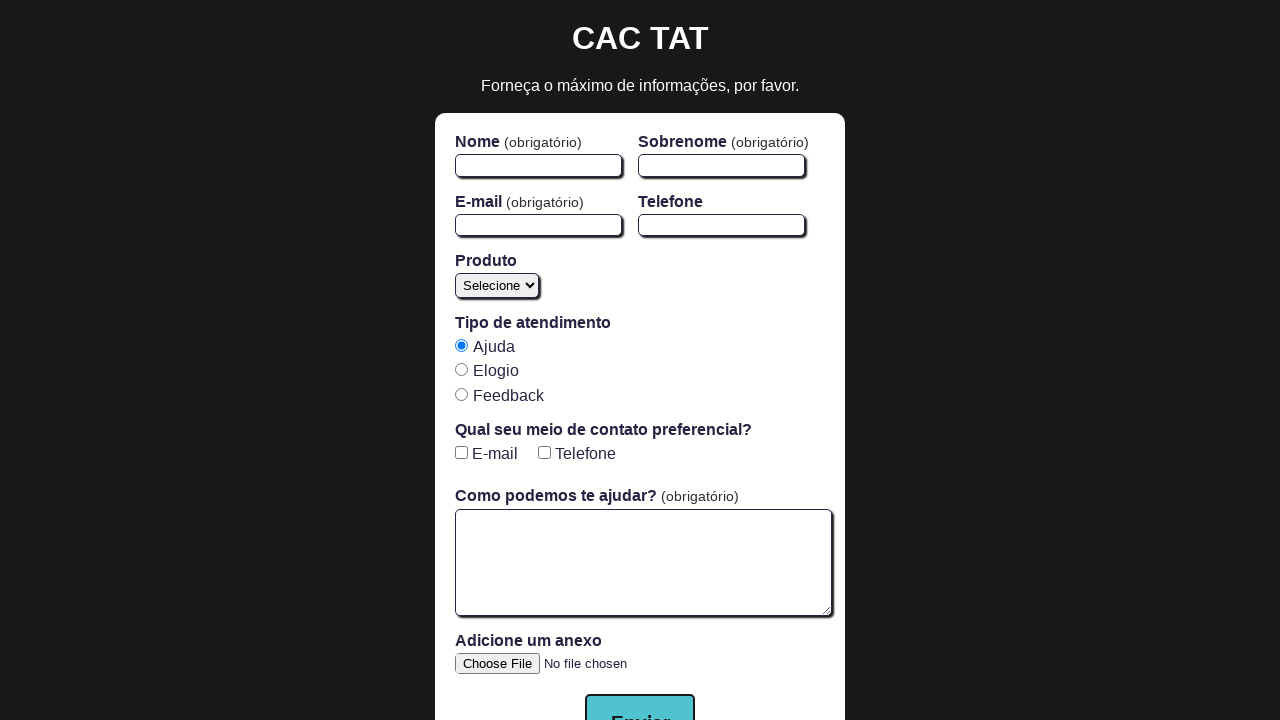

Uploaded temporary file to the file input
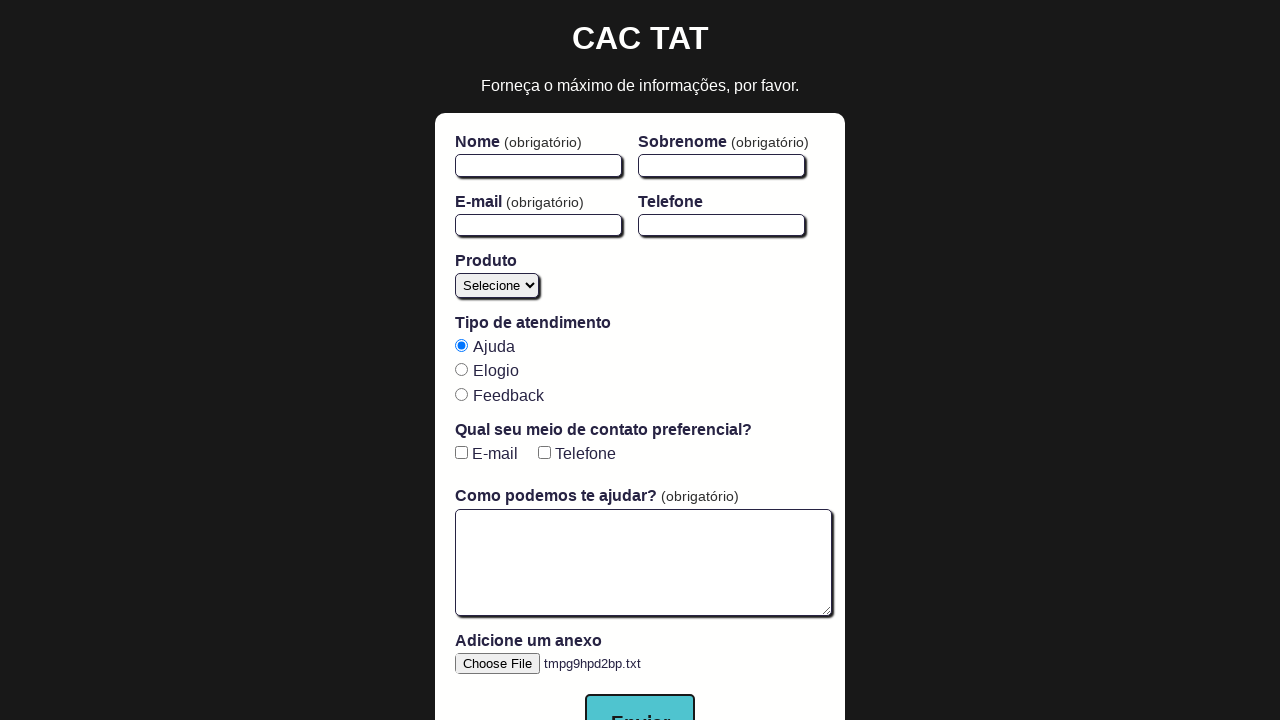

Retrieved file input value to verify file selection
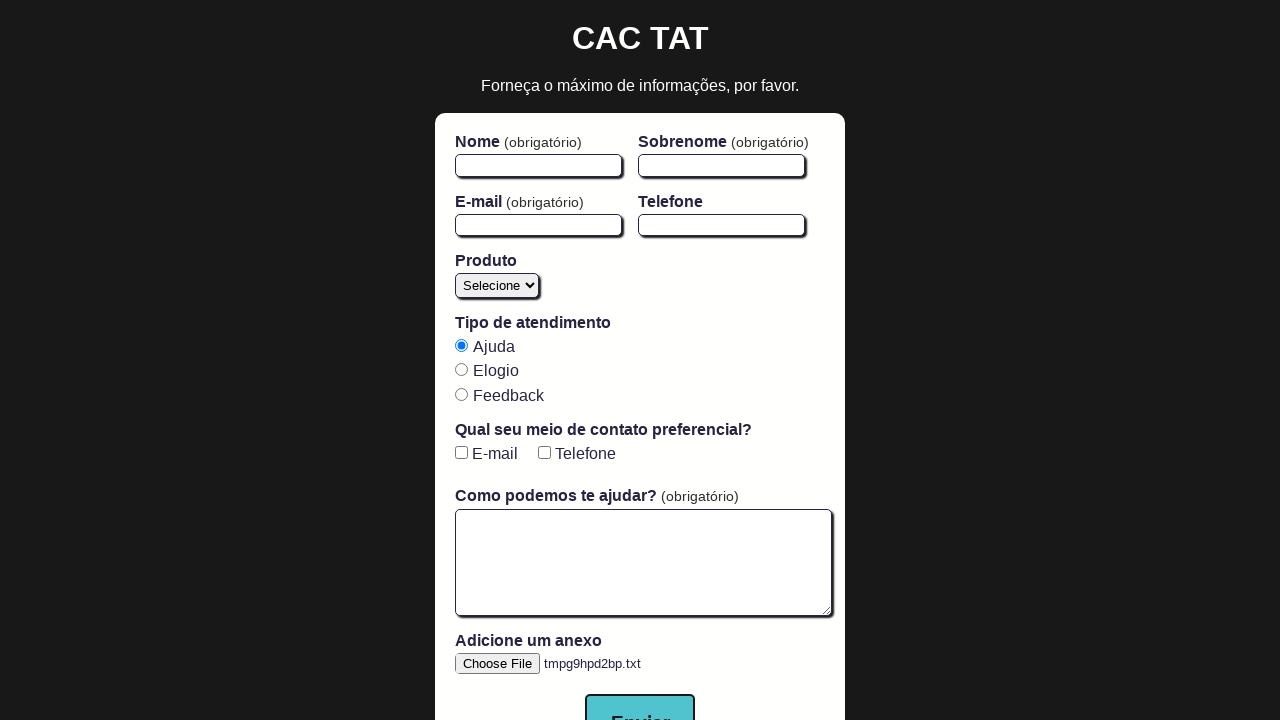

Verified that file input value is populated with selected file
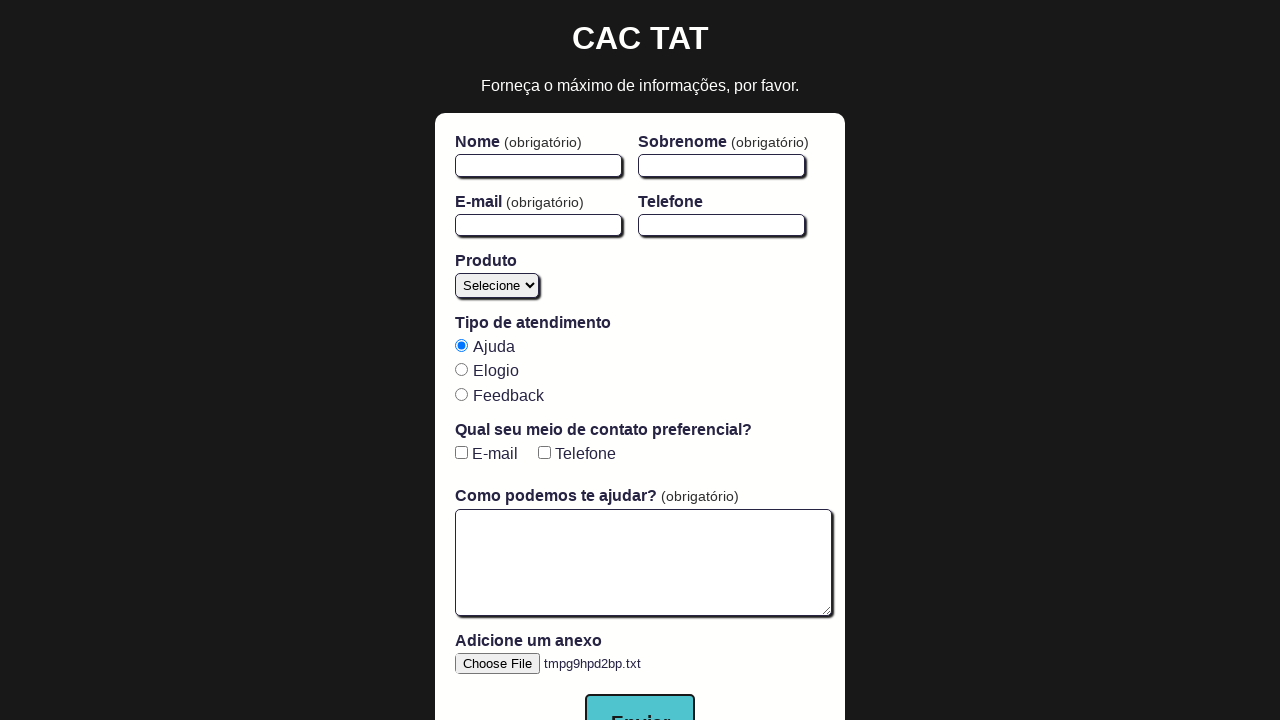

Cleaned up temporary file
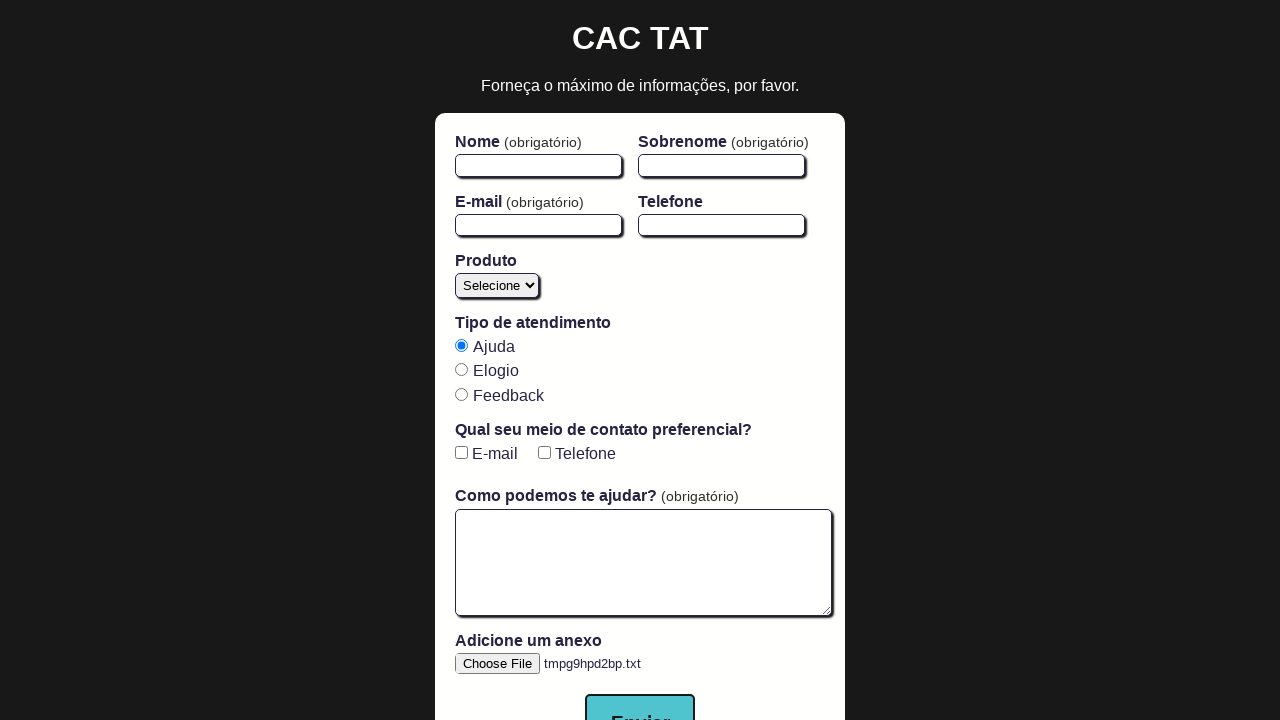

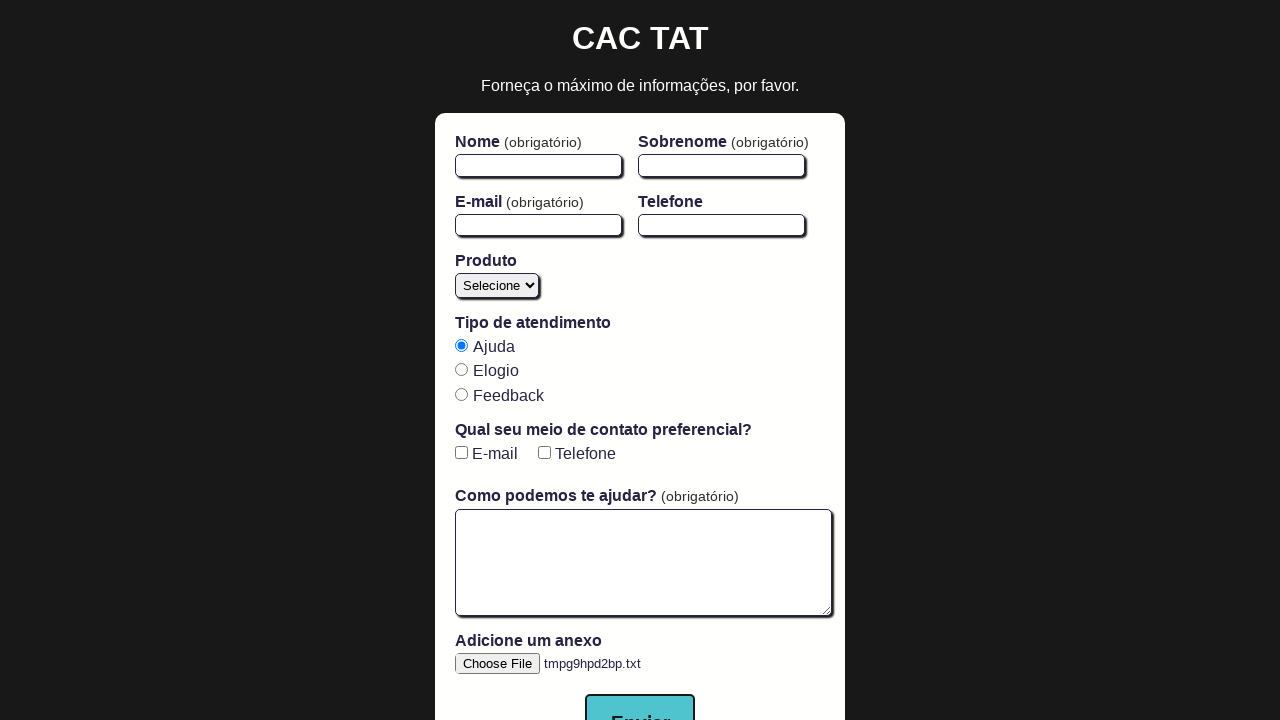